Tests GitHub search functionality by searching for a specific repository, navigating to it, and verifying that issue #1 exists in the Issues tab

Starting URL: https://github.com

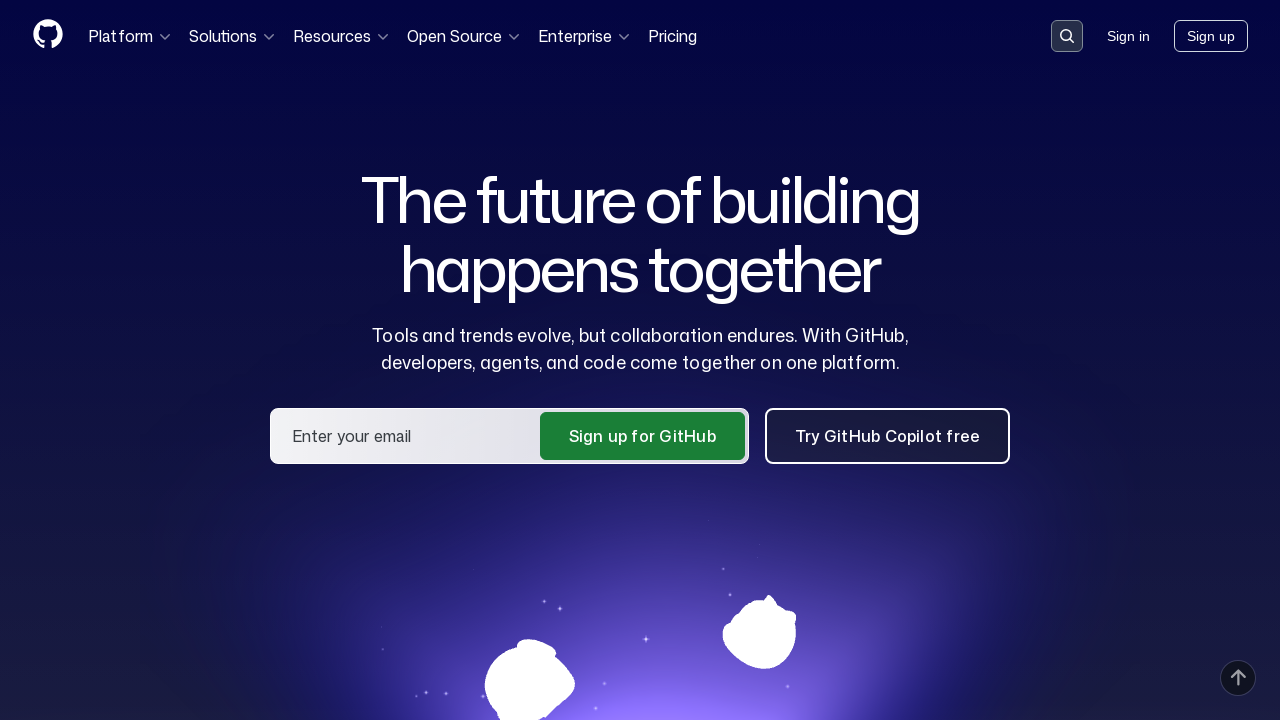

Clicked on the search input container at (1067, 36) on .search-input-container
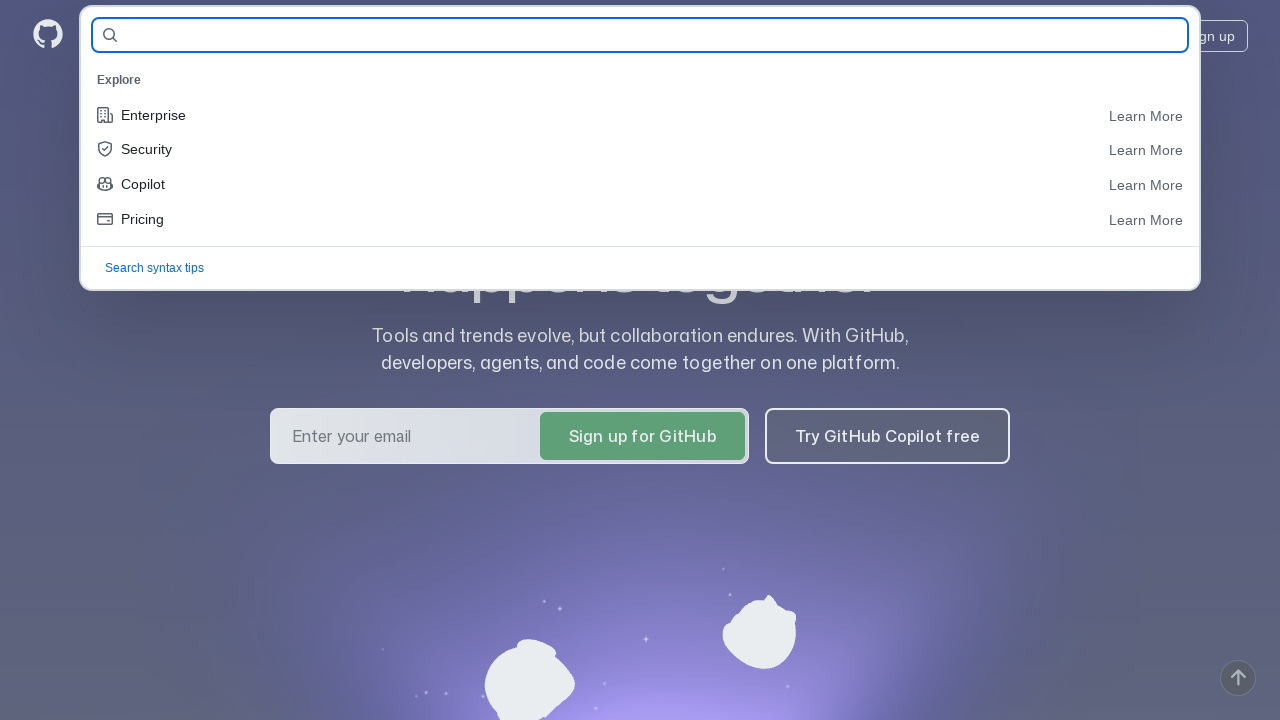

Filled search field with 'Yulia-Malkova/demoqa-21' on #query-builder-test
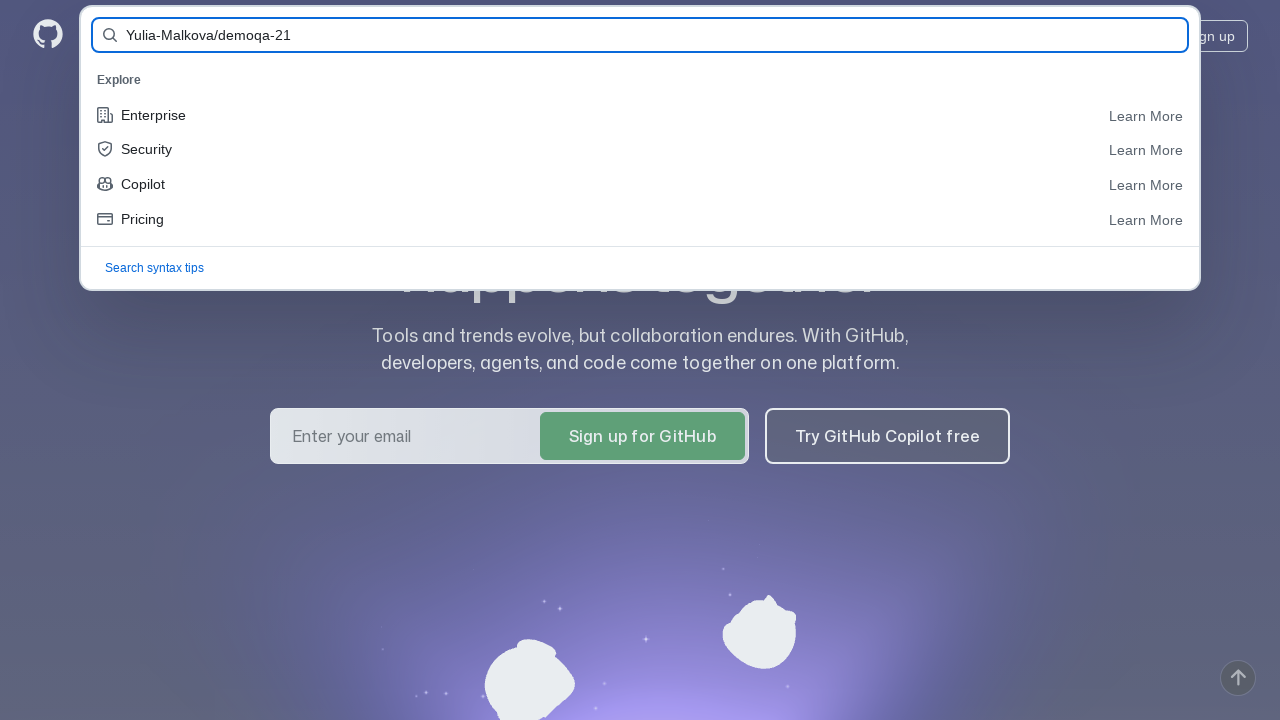

Pressed Enter to submit search query on #query-builder-test
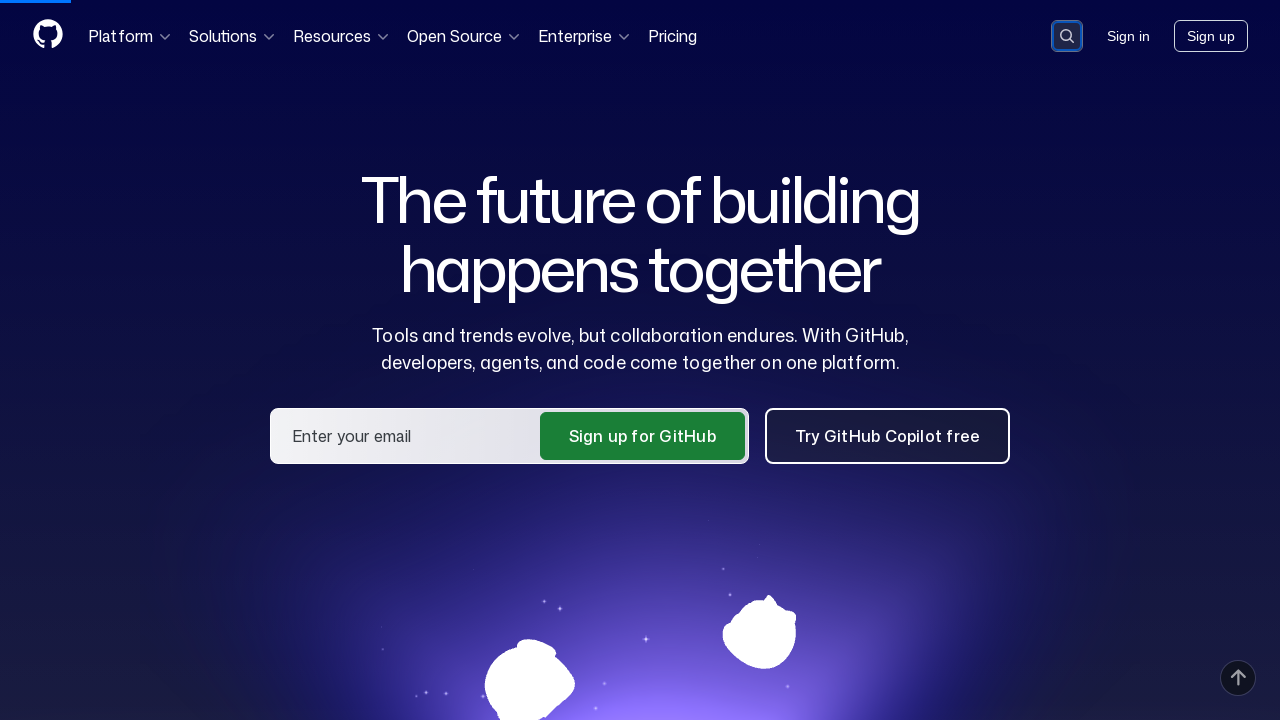

Clicked on the repository link 'Yulia-Malkova/demoqa-21' in search results at (465, 161) on a:has-text('Yulia-Malkova/demoqa-21')
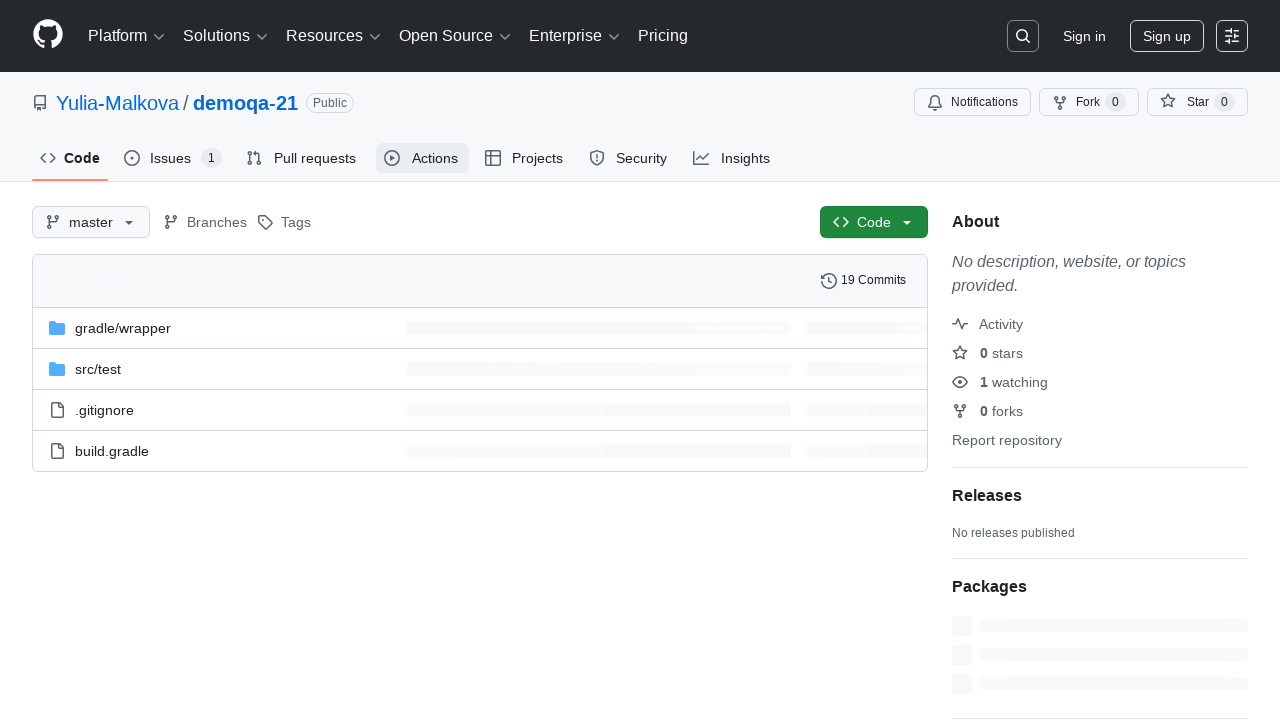

Clicked on the Issues tab at (173, 158) on #issues-tab
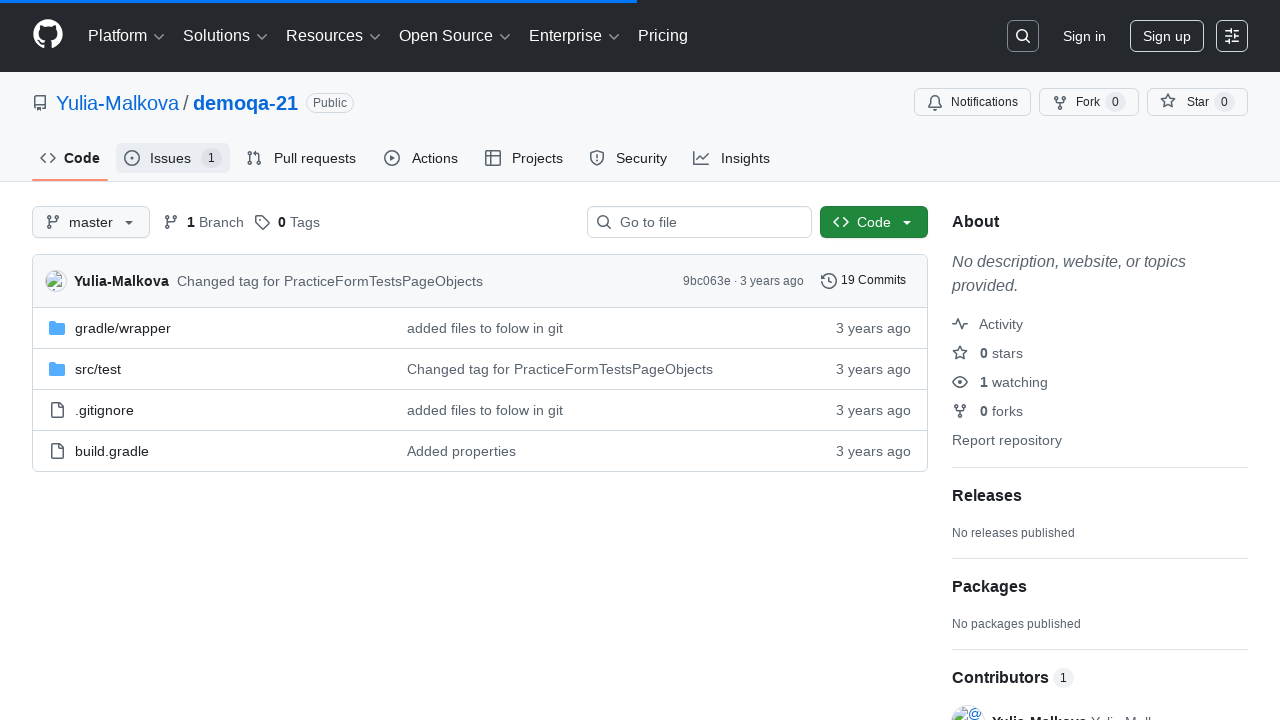

Verified that issue #1 exists in the Issues tab
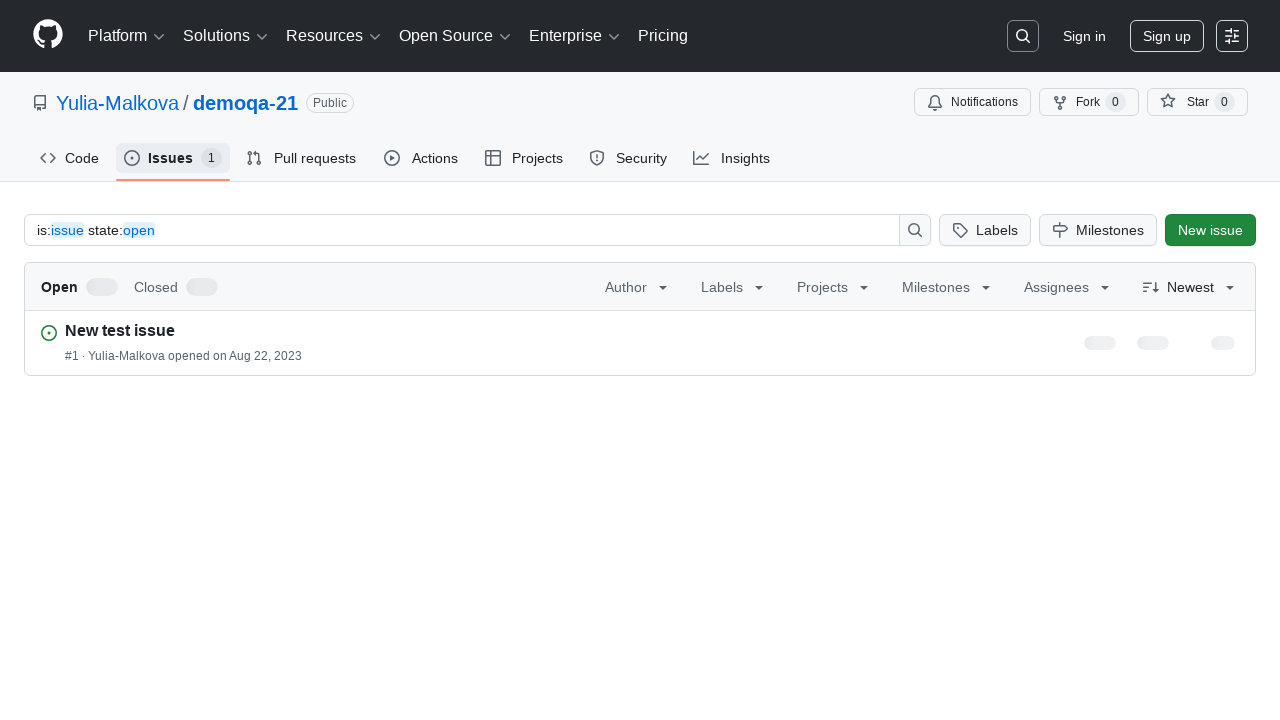

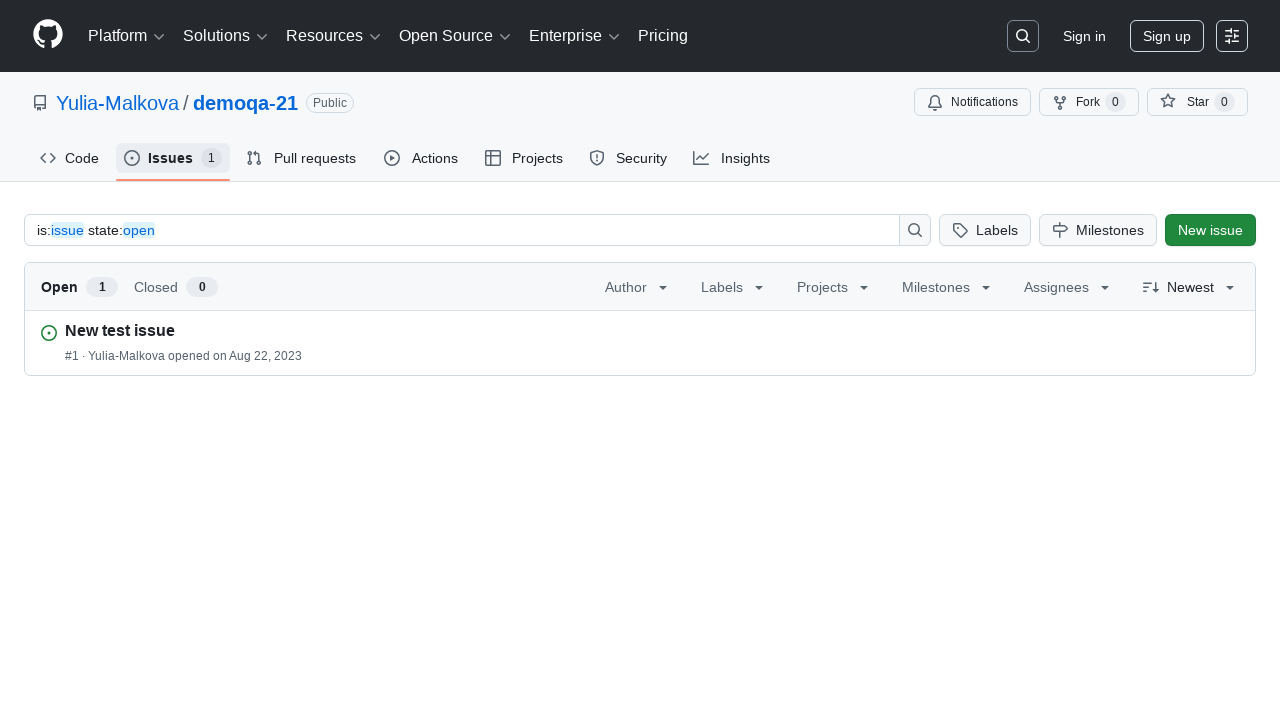